Tests marking all todo items as completed using the toggle all checkbox

Starting URL: https://demo.playwright.dev/todomvc

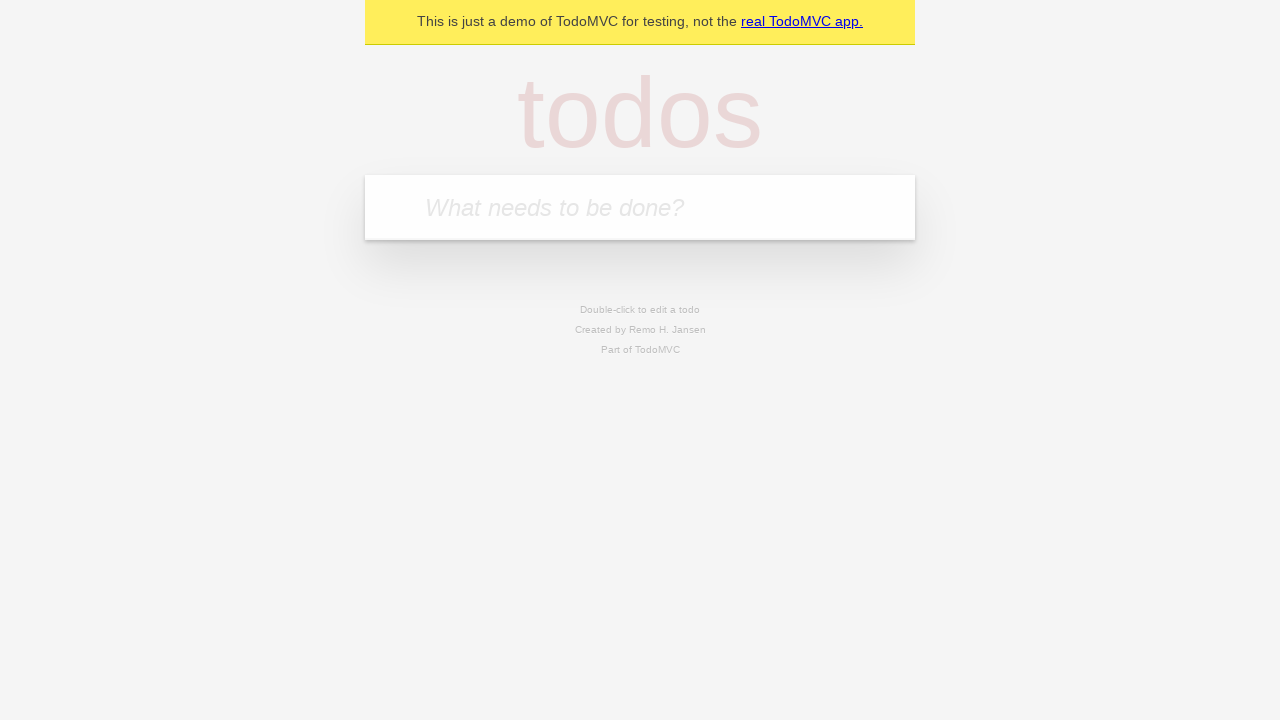

Filled todo input with 'buy some cheese' on internal:attr=[placeholder="What needs to be done?"i]
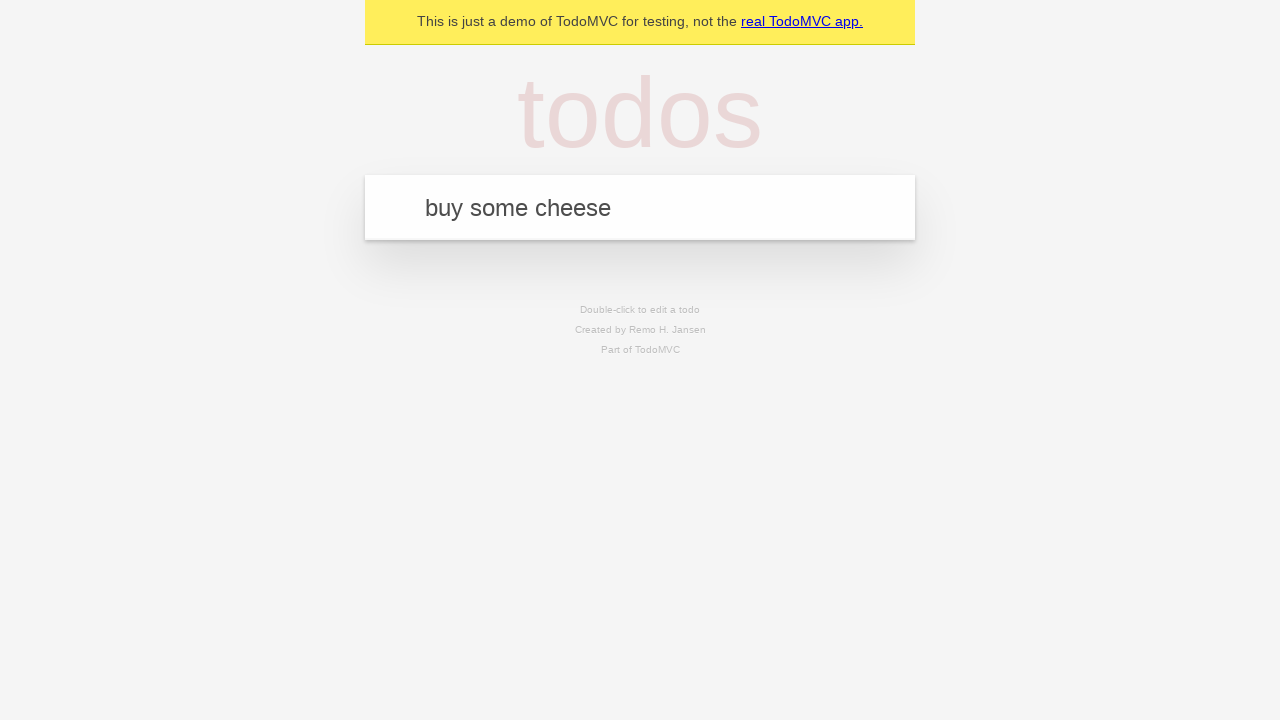

Pressed Enter to create first todo on internal:attr=[placeholder="What needs to be done?"i]
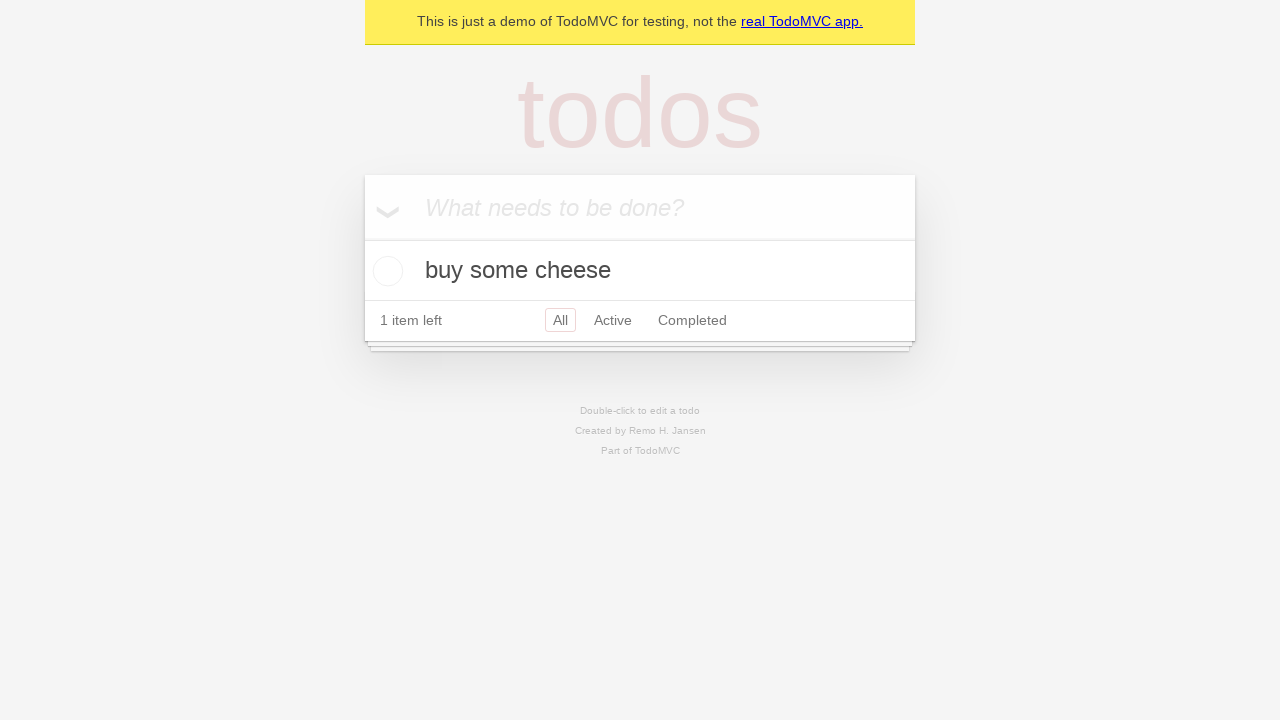

Filled todo input with 'feed the cat' on internal:attr=[placeholder="What needs to be done?"i]
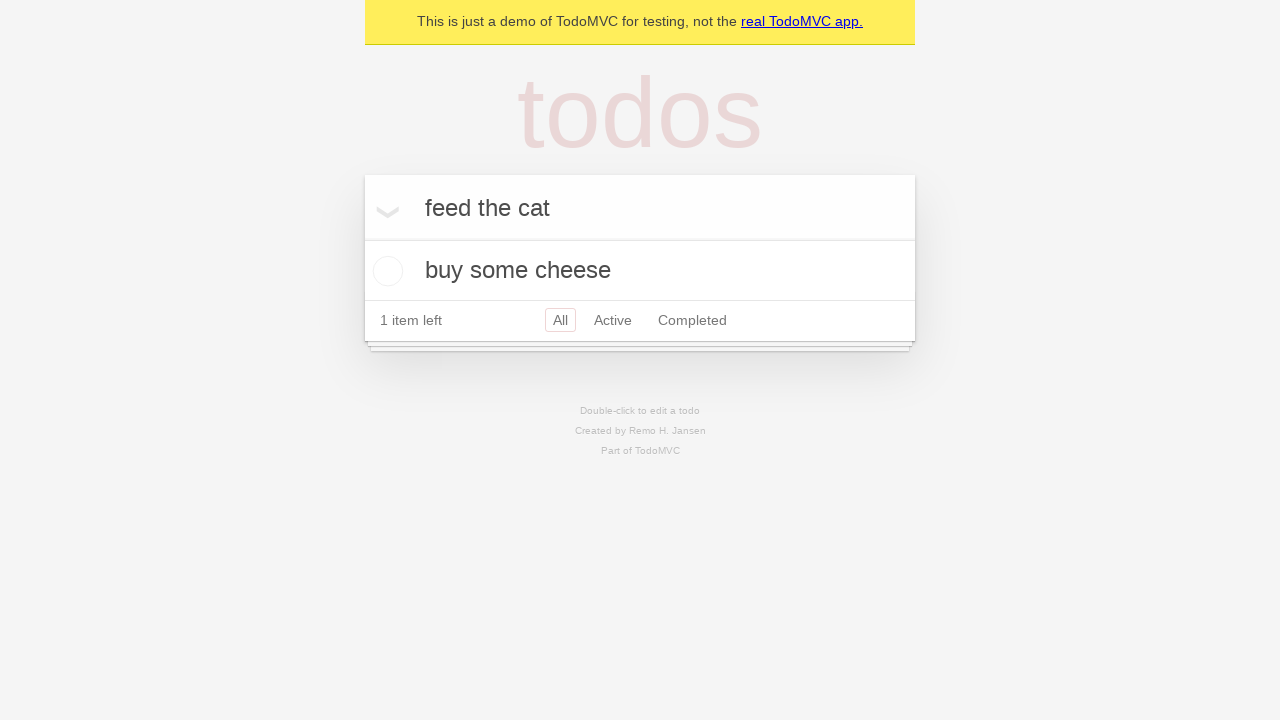

Pressed Enter to create second todo on internal:attr=[placeholder="What needs to be done?"i]
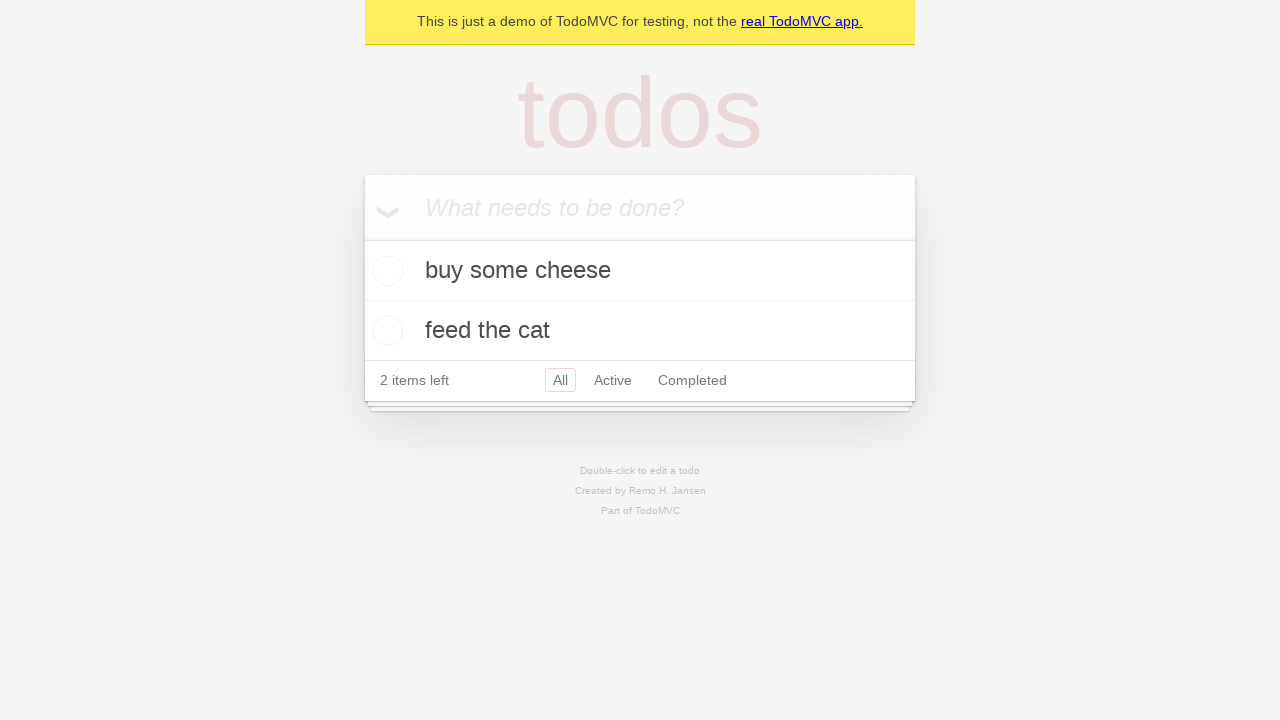

Filled todo input with 'book a doctors appointment' on internal:attr=[placeholder="What needs to be done?"i]
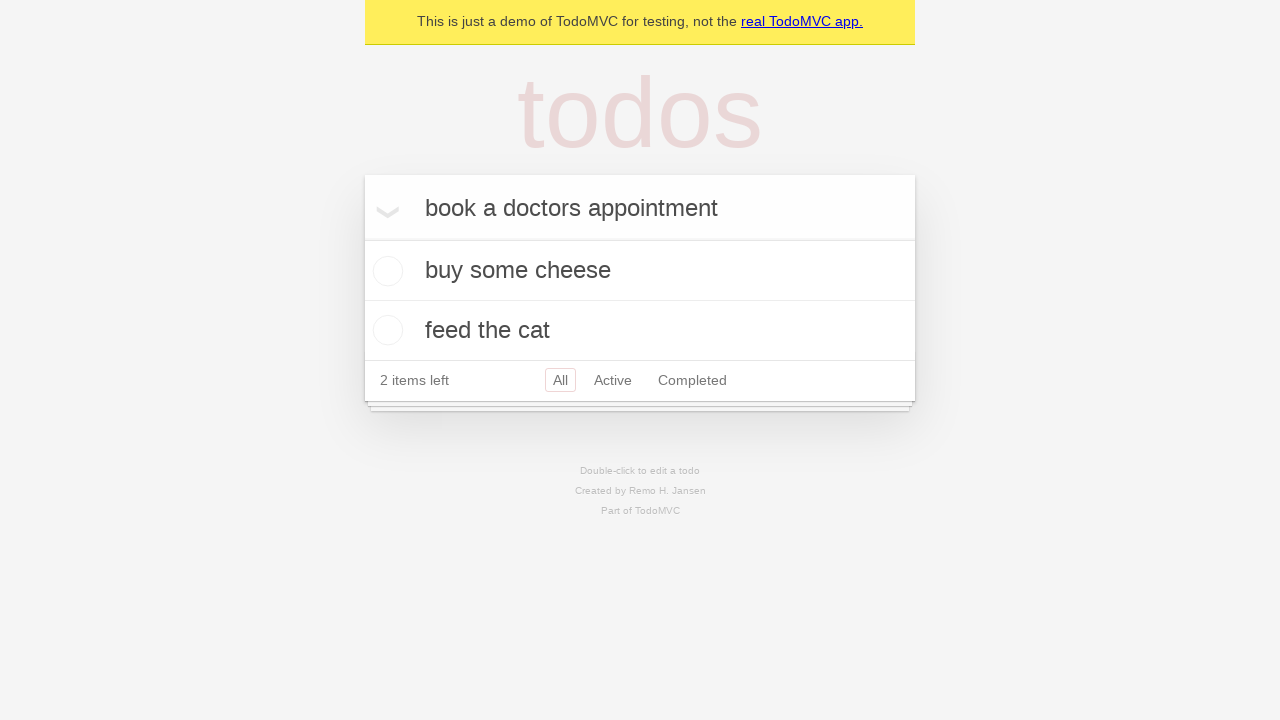

Pressed Enter to create third todo on internal:attr=[placeholder="What needs to be done?"i]
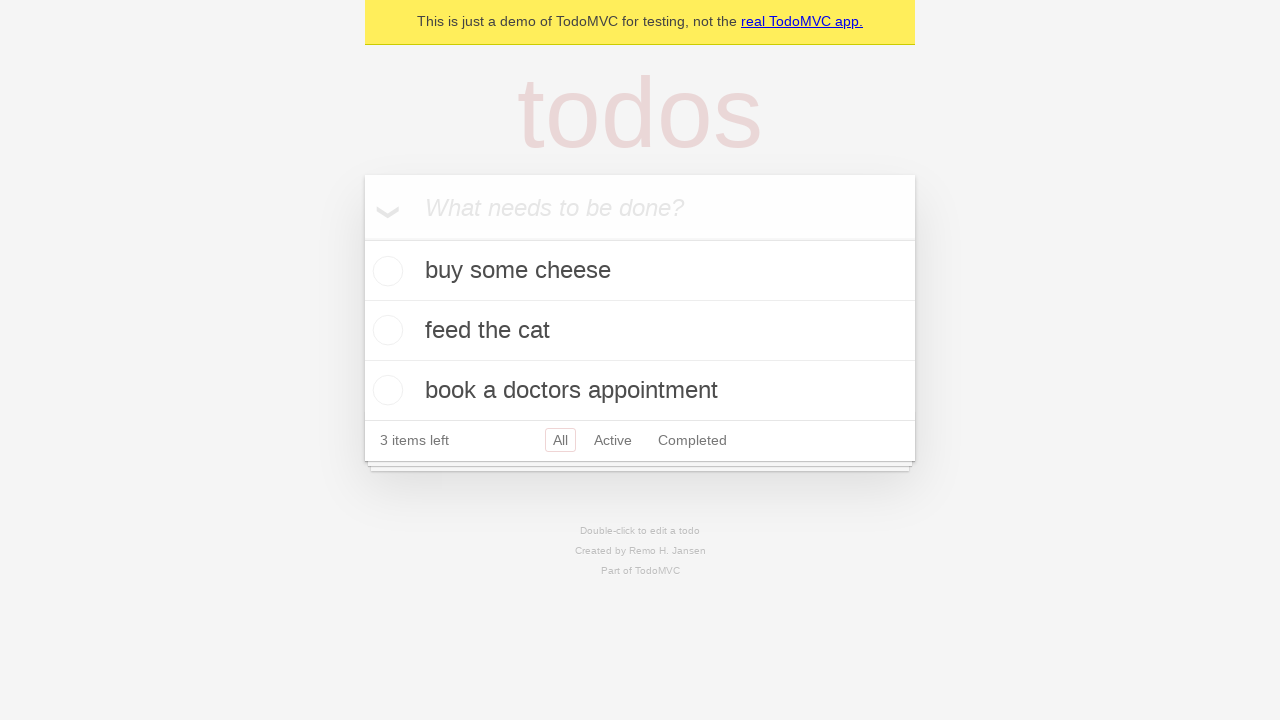

Clicked 'Mark all as complete' checkbox to mark all todos as completed at (362, 238) on internal:label="Mark all as complete"i
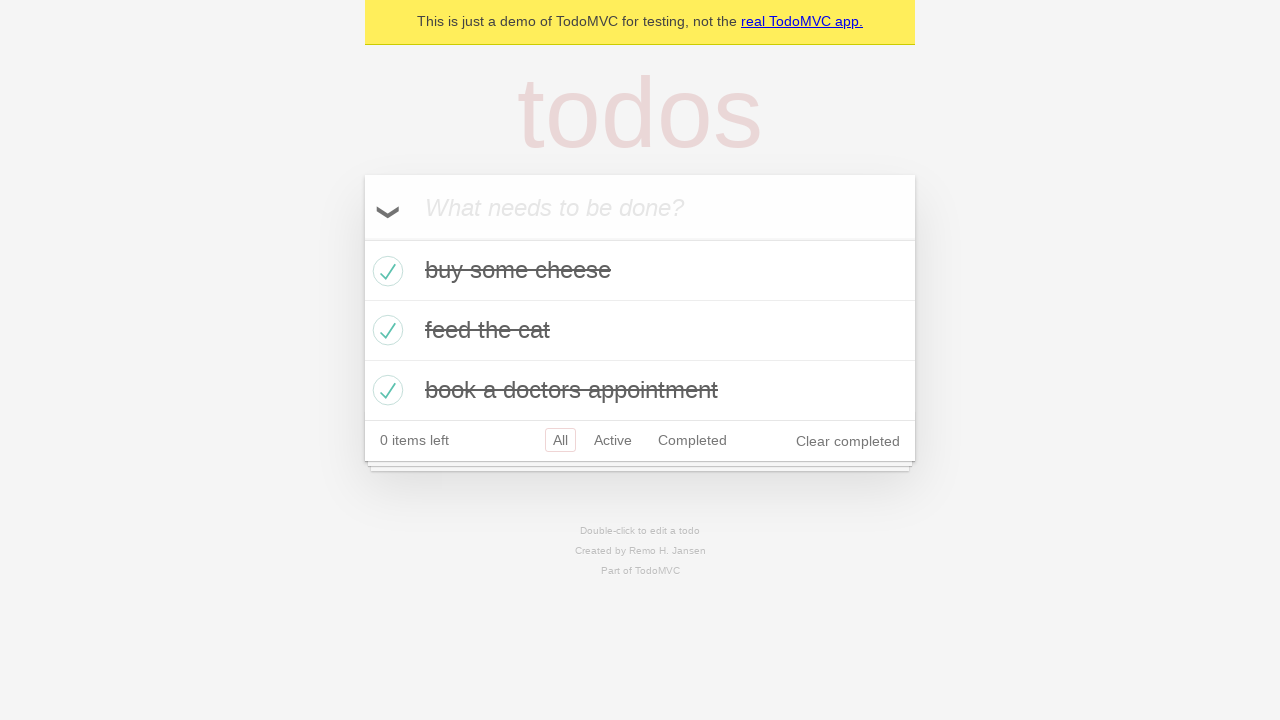

Verified all todo items have been marked with completed class
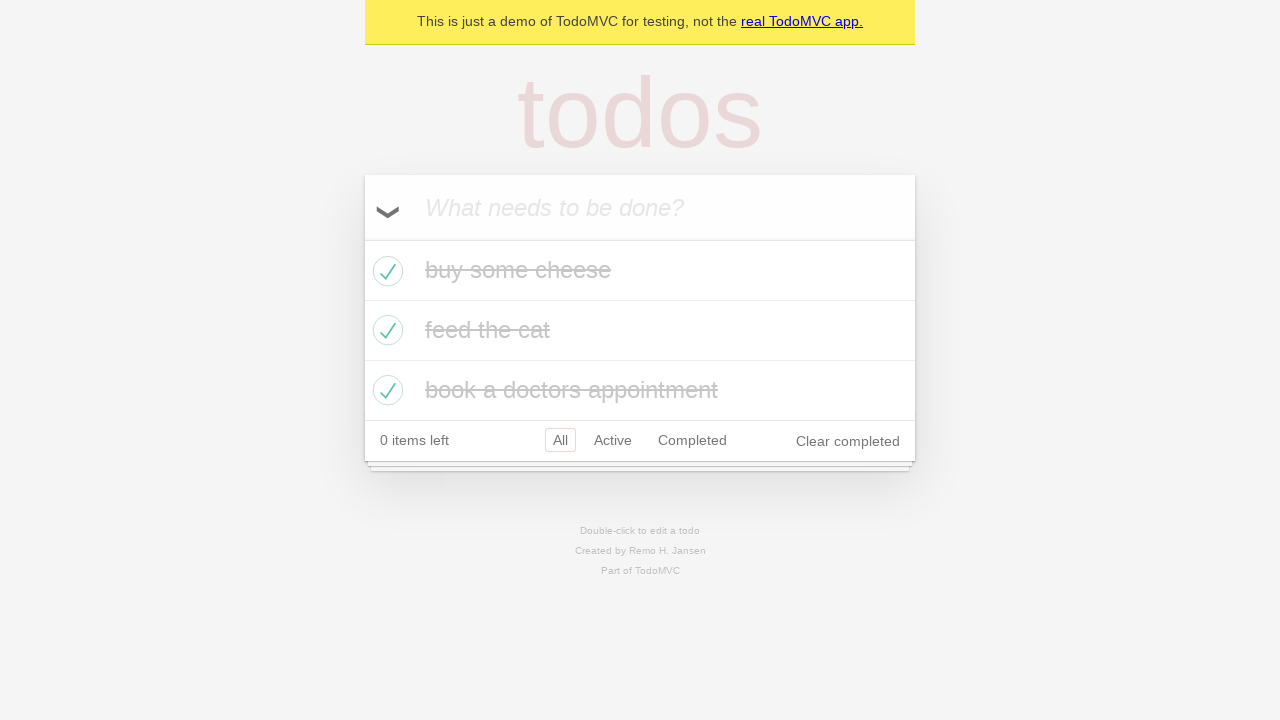

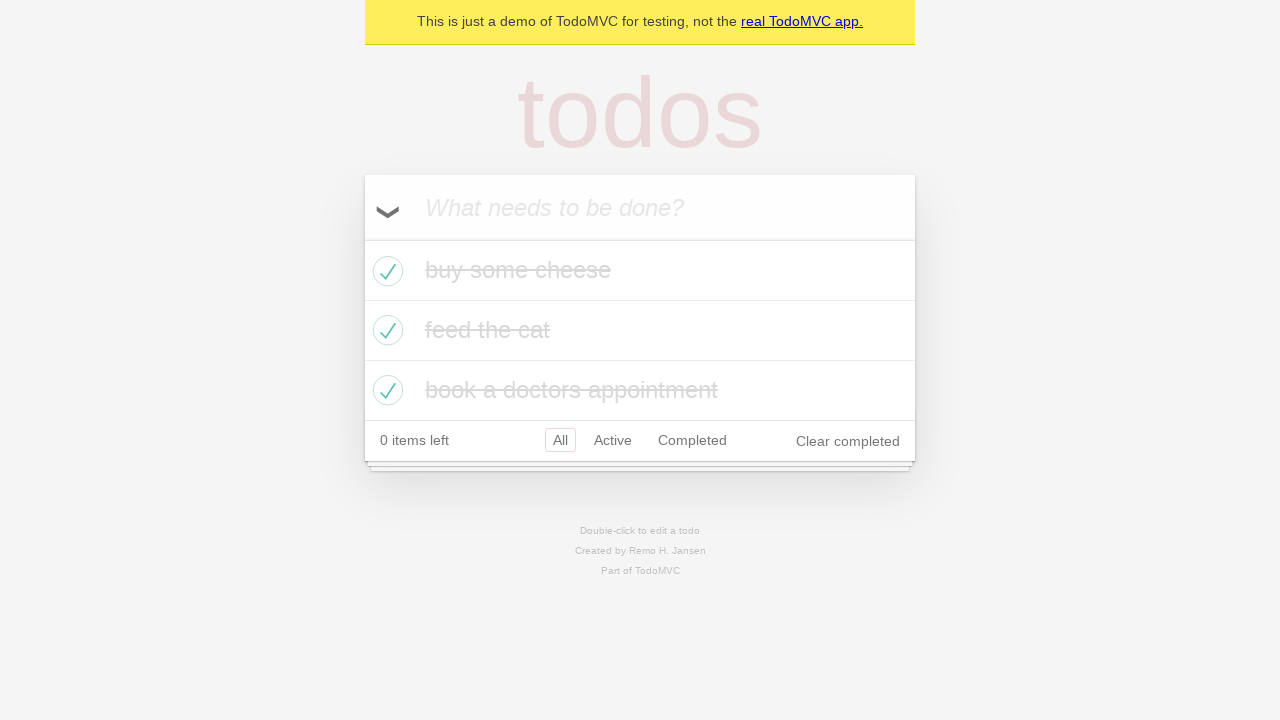